Navigates to a Japanese pharmaceutical search results page and verifies that medicine search results are displayed by waiting for the search results container to load.

Starting URL: https://www.rad-ar.or.jp/siori/search?dj0xMDAmcj1rJms9dCZwPTEmZz0wJnc9

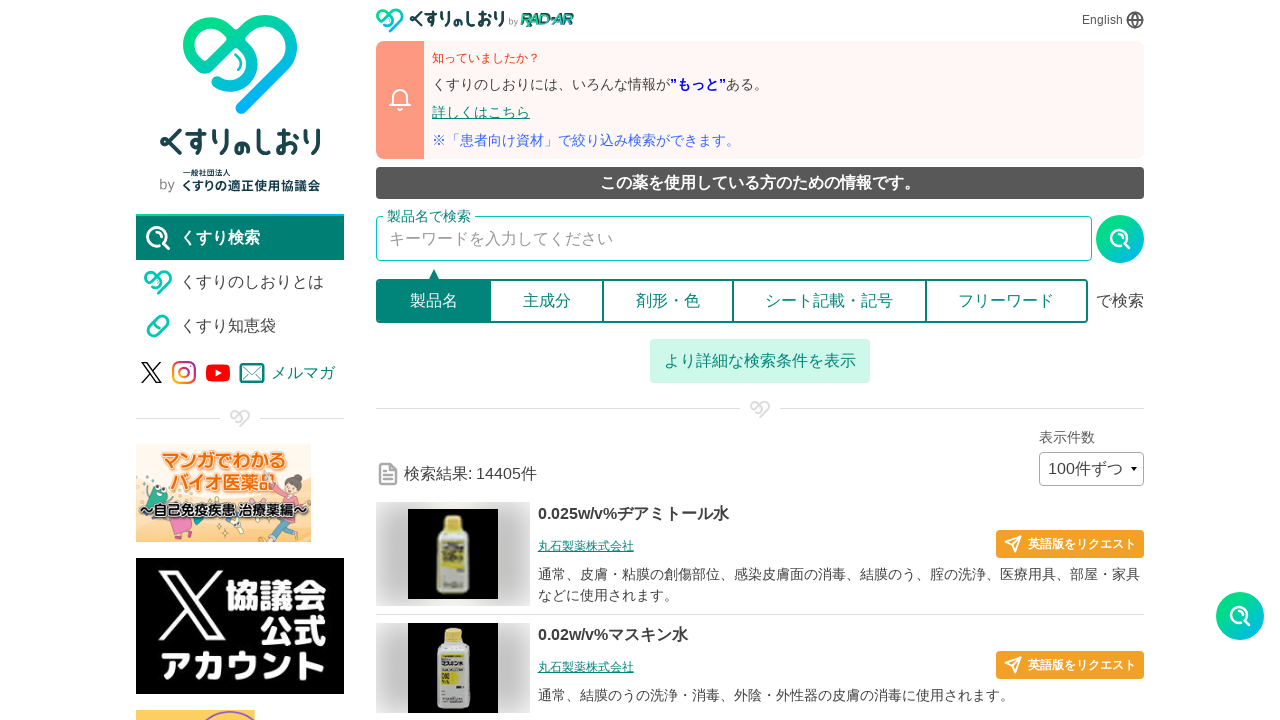

Navigated to Japanese pharmaceutical search results page
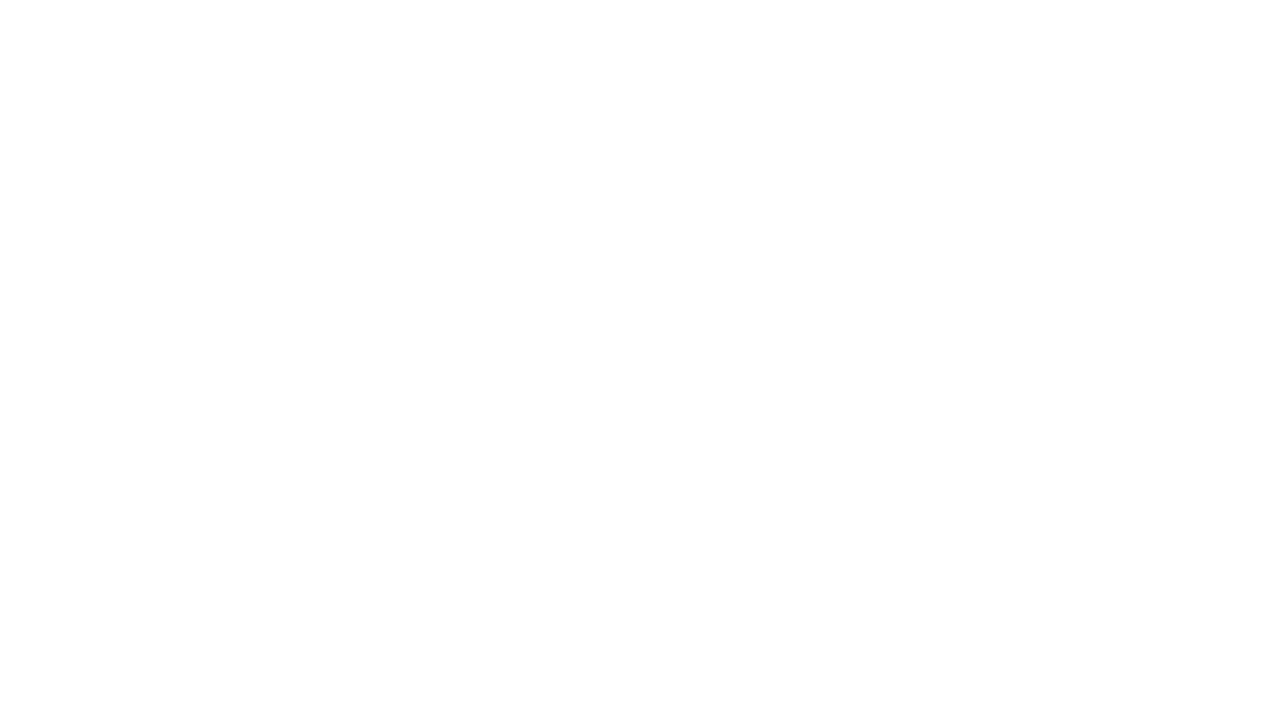

Search results container loaded
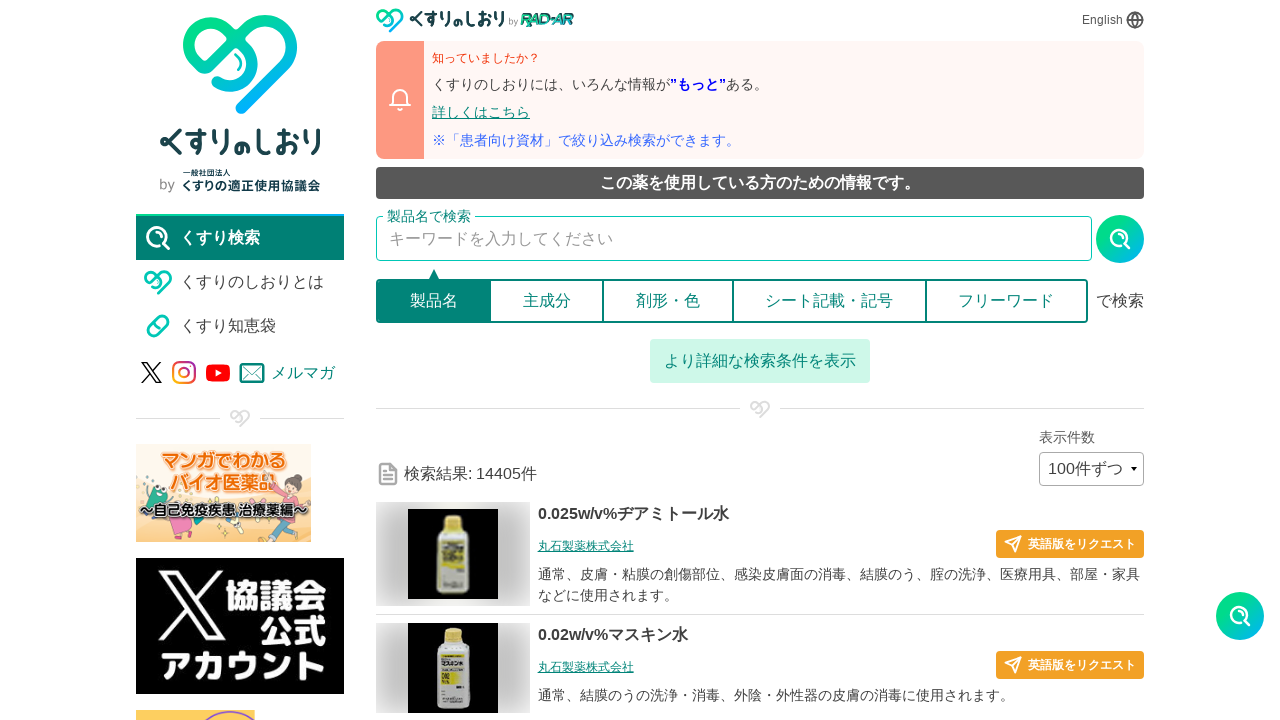

Medicine search result items are displayed
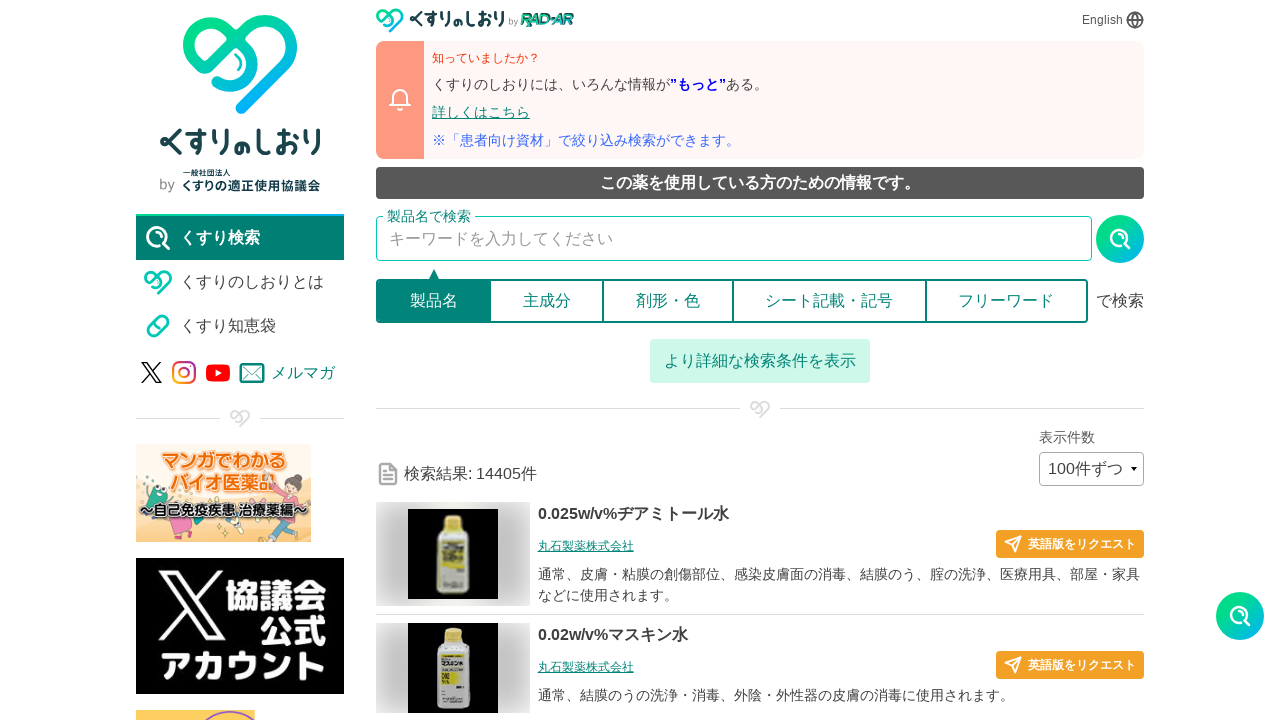

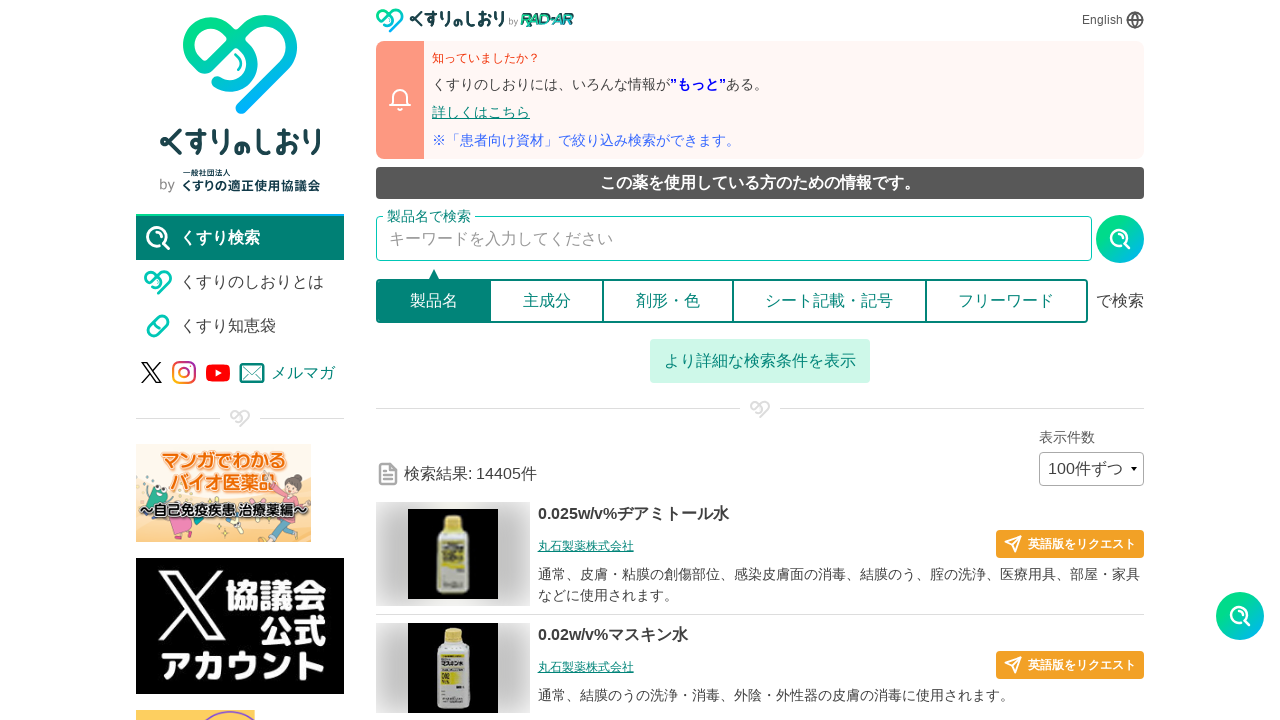